Tests browser navigation actions by clicking links to navigate between pages, then using browser back and forward buttons to verify navigation history works correctly.

Starting URL: http://antoniotrindade.com.br/treinoautomacao/index.html

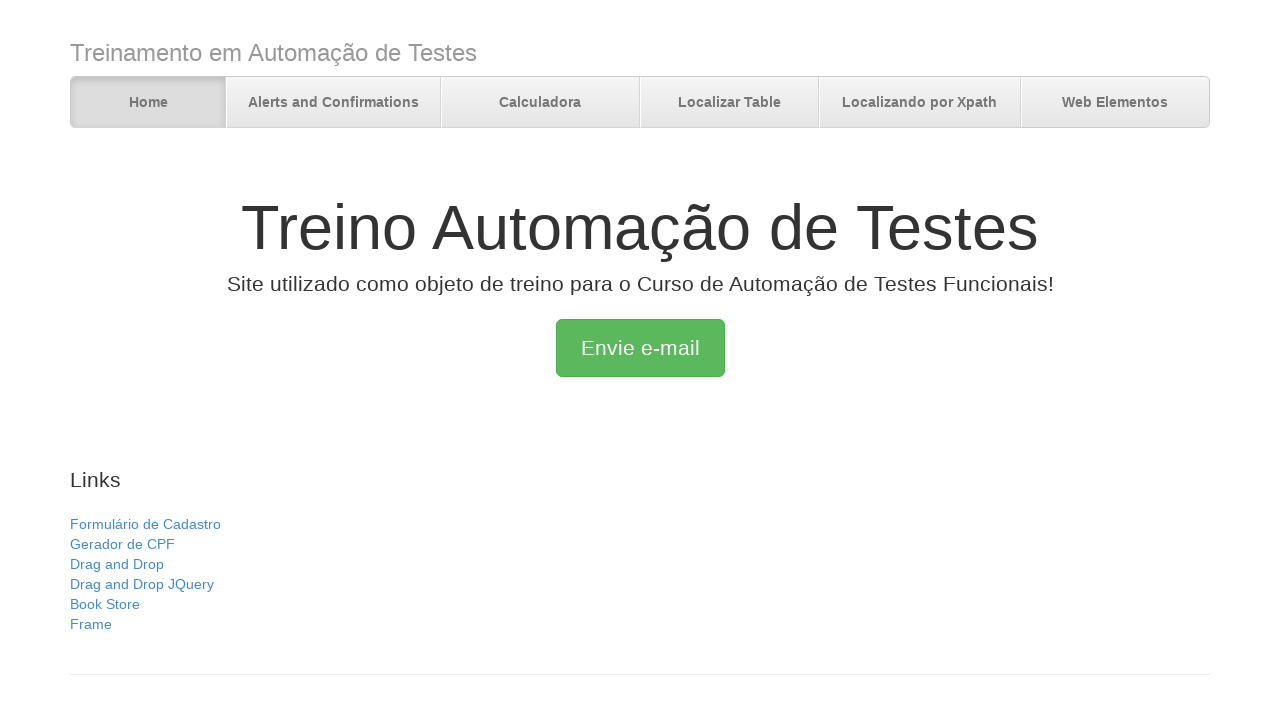

Verified initial page title is 'Treino Automação de Testes'
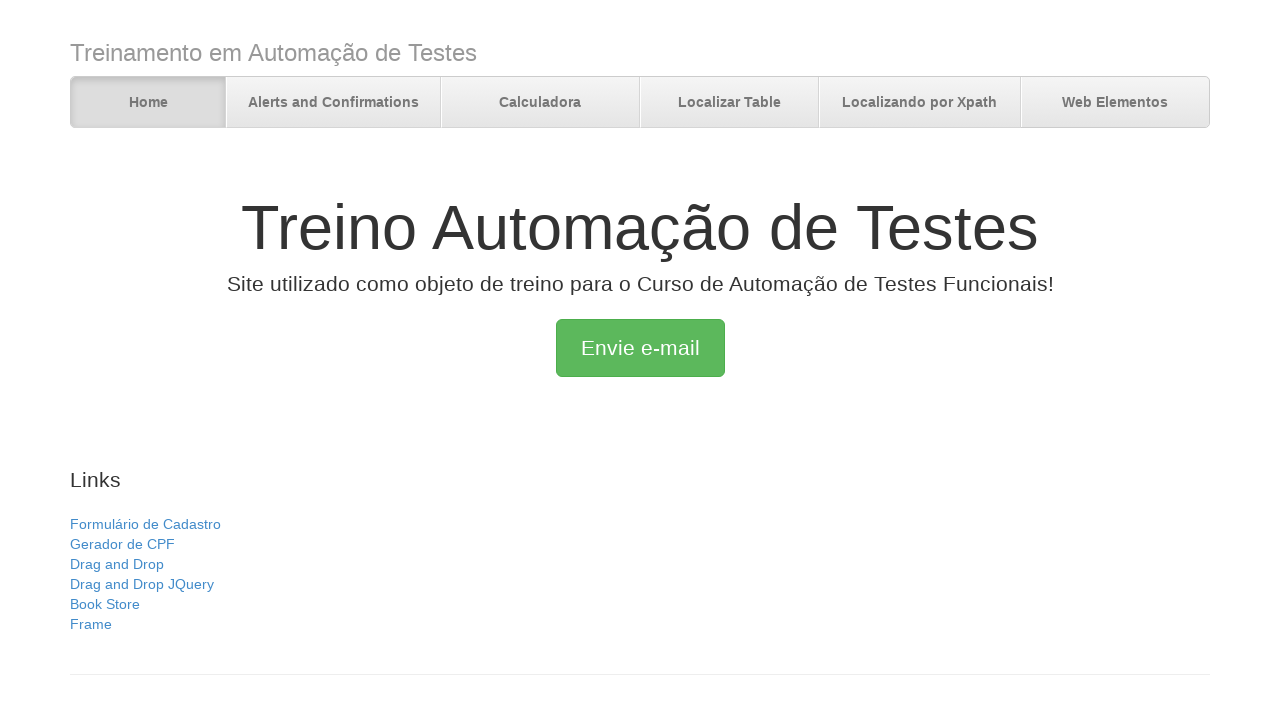

Clicked on 'Calculadora' link at (540, 103) on text=Calculadora
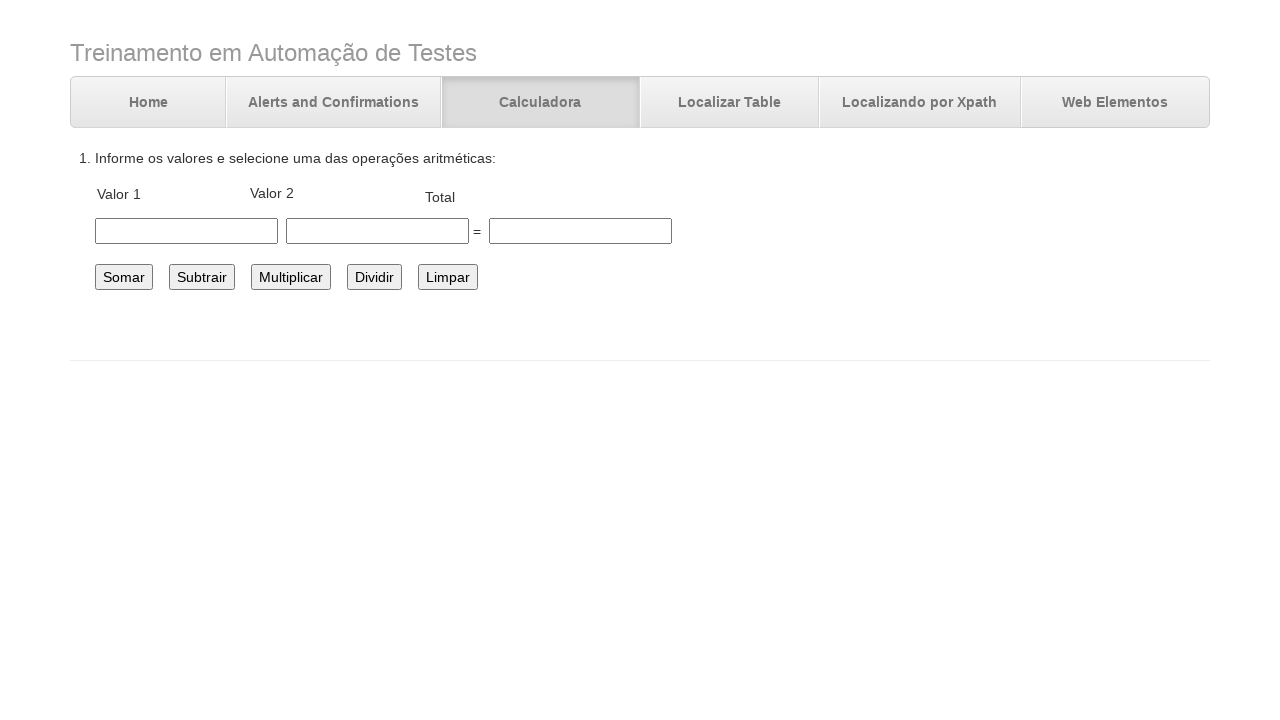

Calculator page loaded
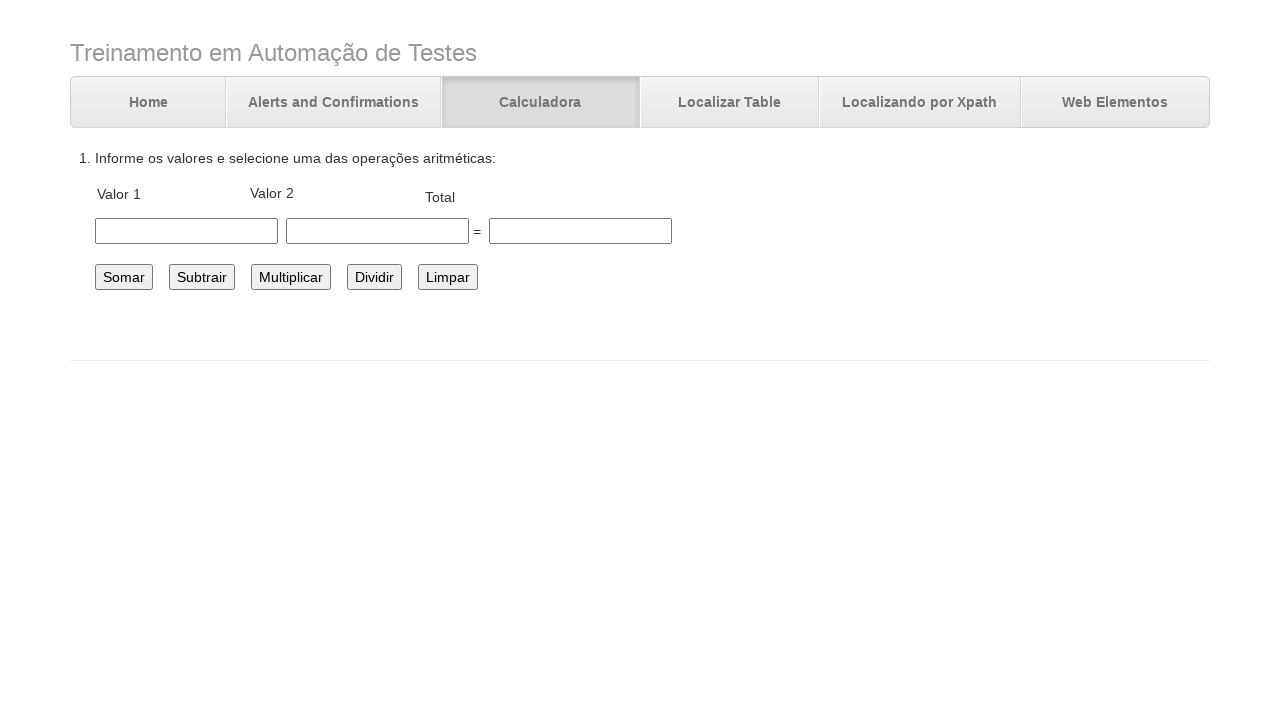

Verified page title is 'Desafio Automação Cálculos'
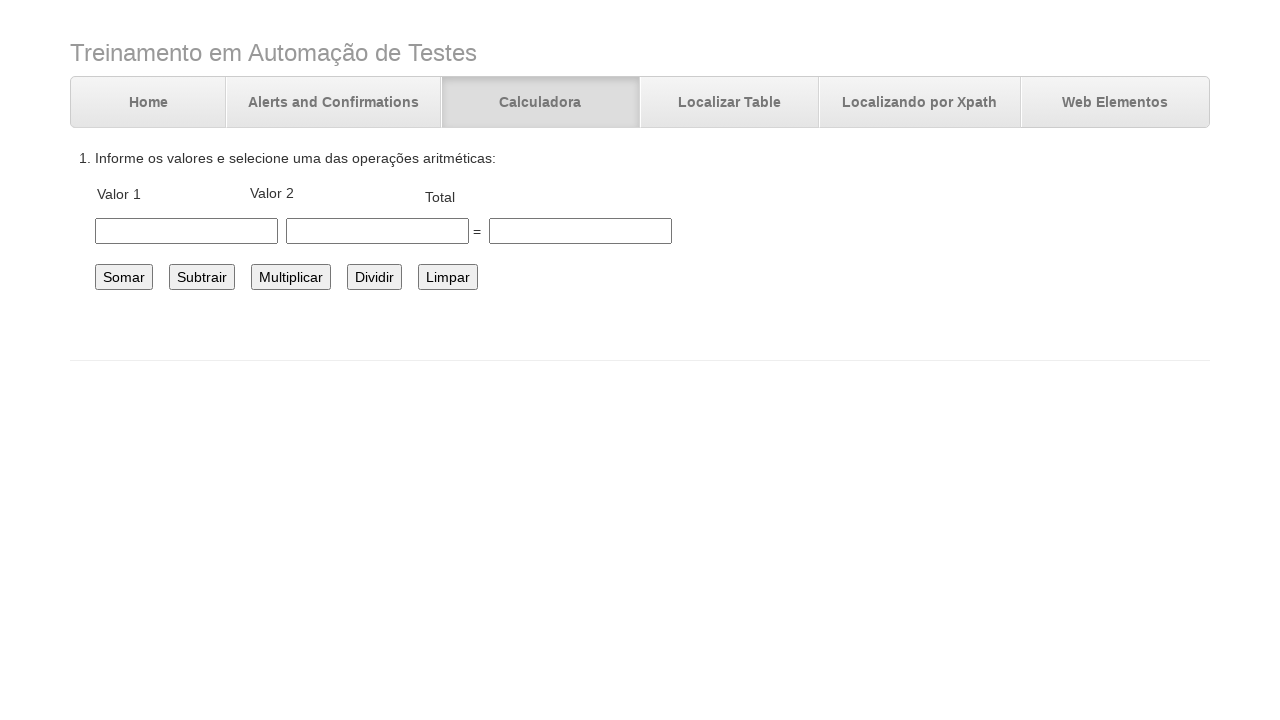

Clicked on 'Localizar Table' link at (730, 103) on text=Localizar Table
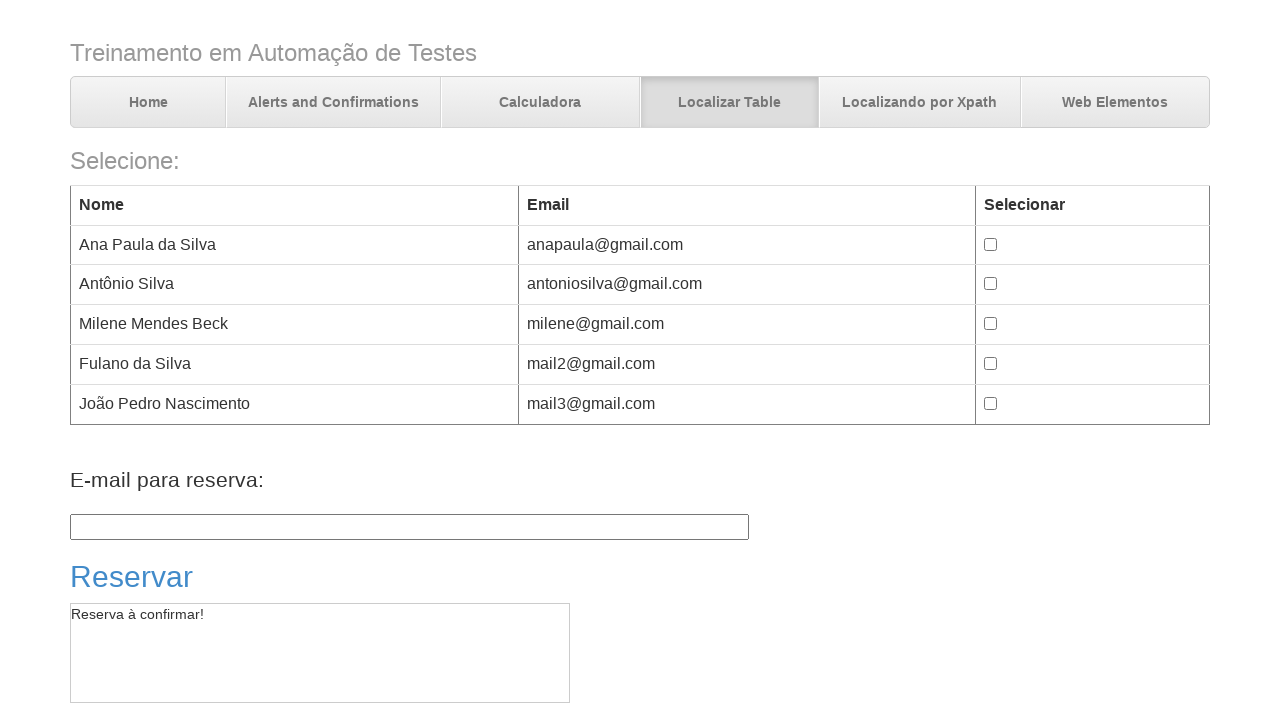

Tables page loaded
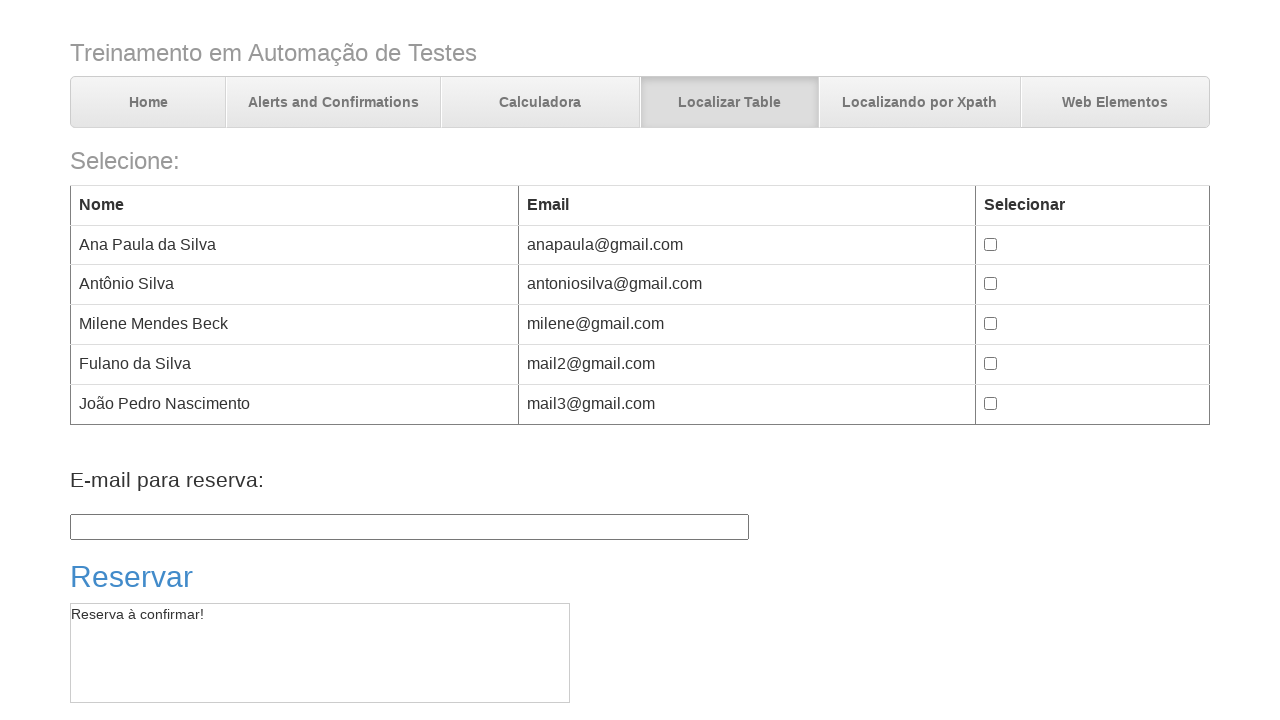

Verified page title is 'Trabalhando com tables'
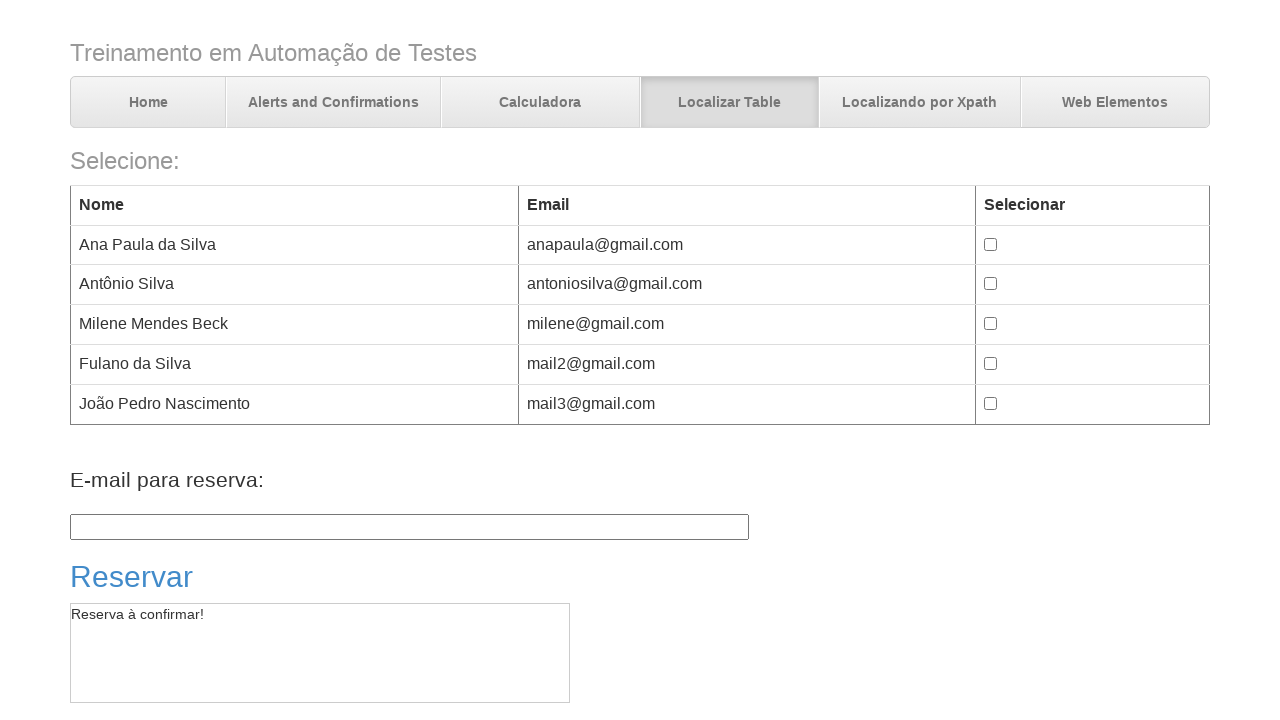

Navigated back using browser back button
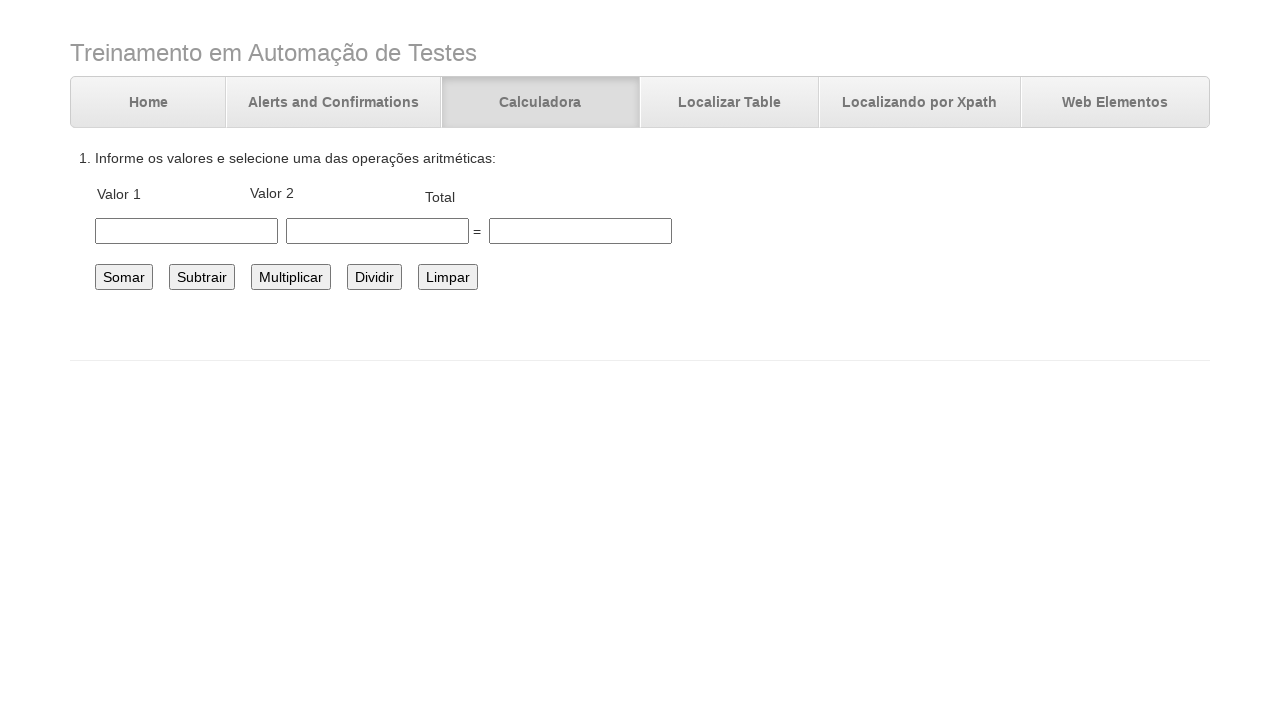

Calculator page reloaded after back navigation
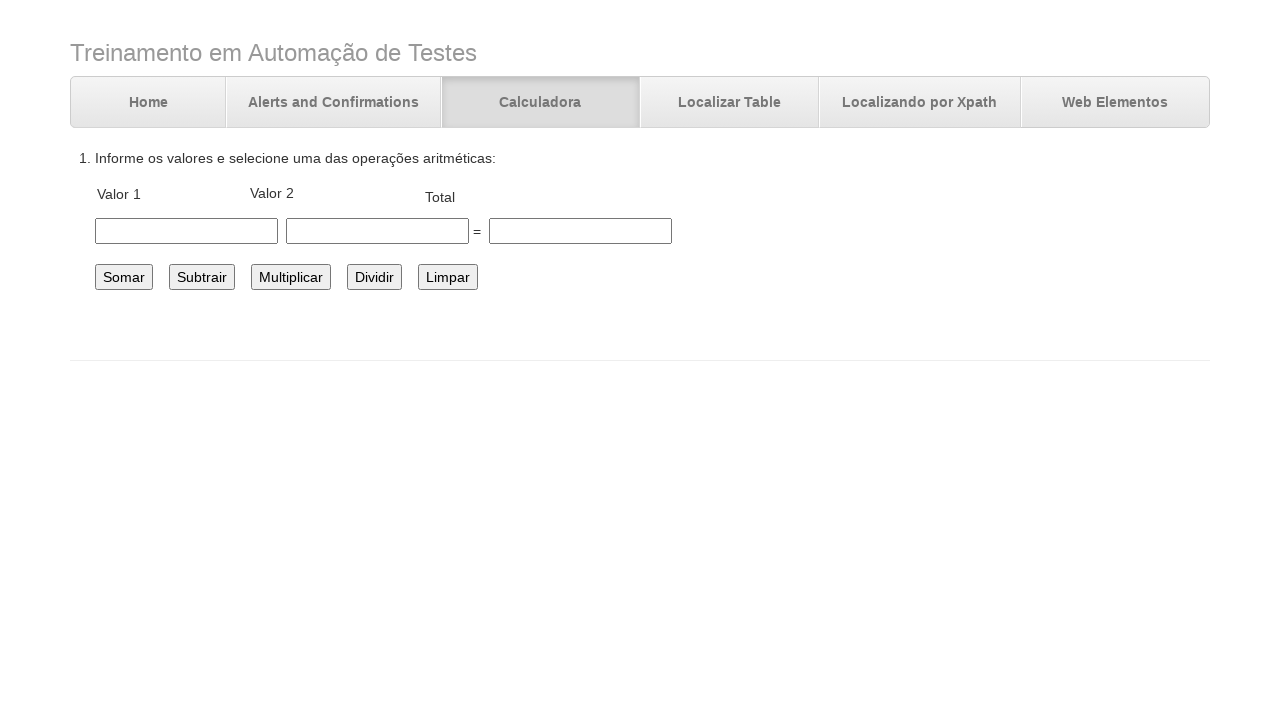

Verified back navigation returned to calculator page
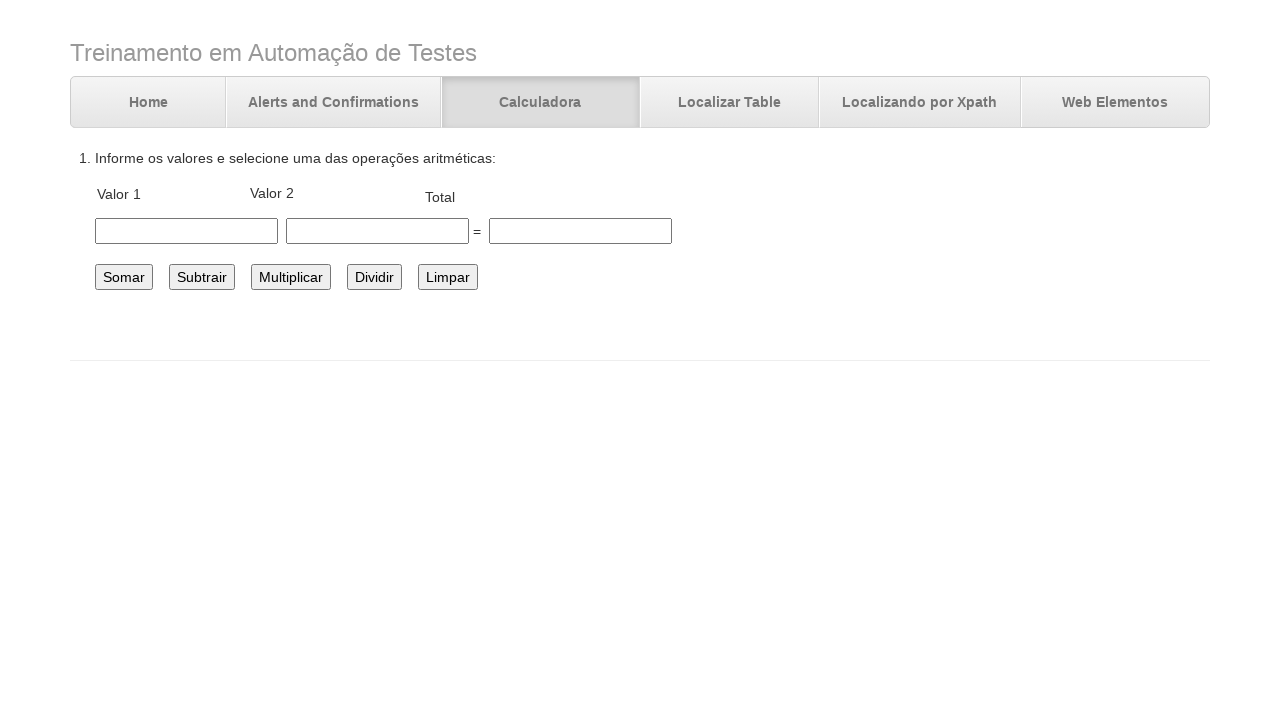

Navigated back to home page using browser back button
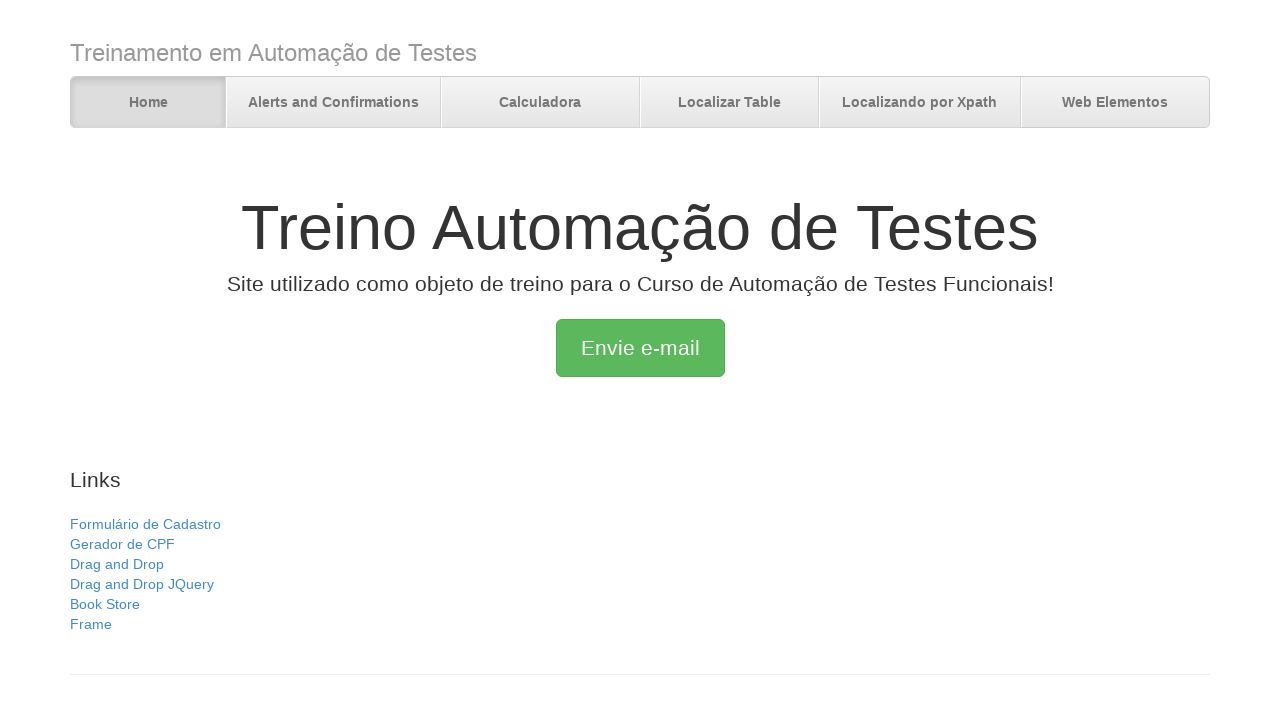

Home page reloaded after back navigation
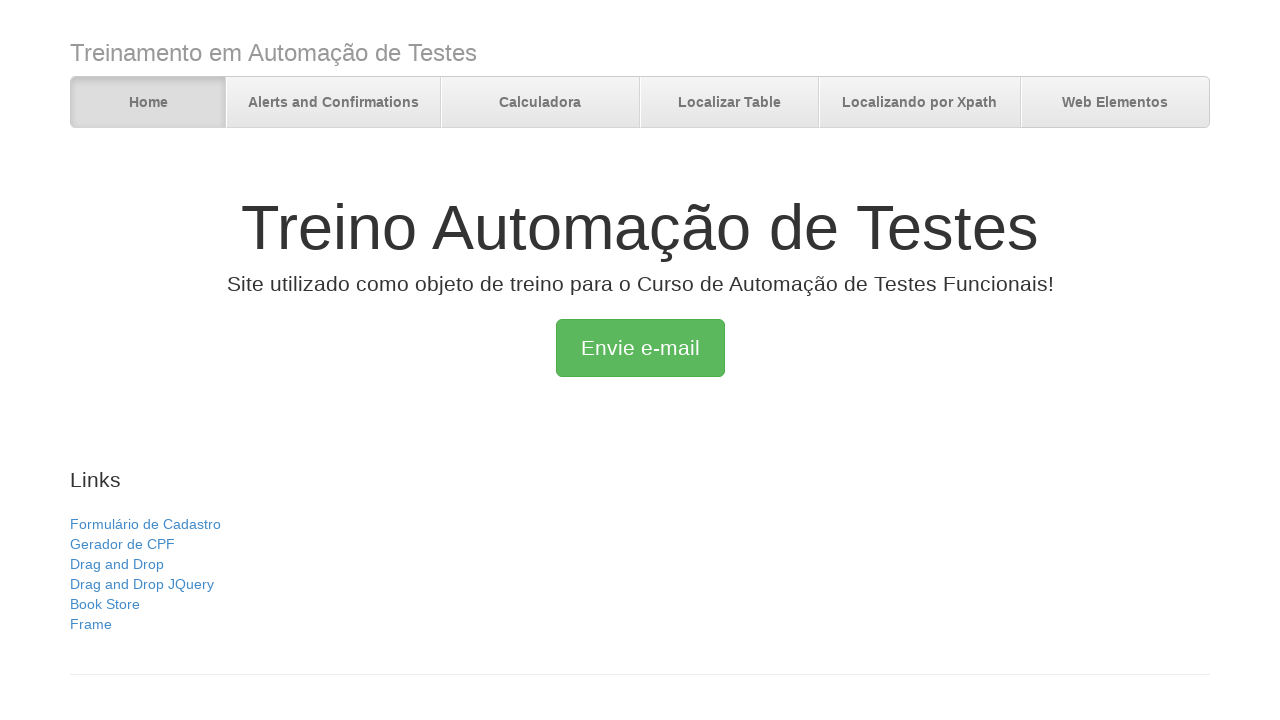

Verified back navigation returned to home page
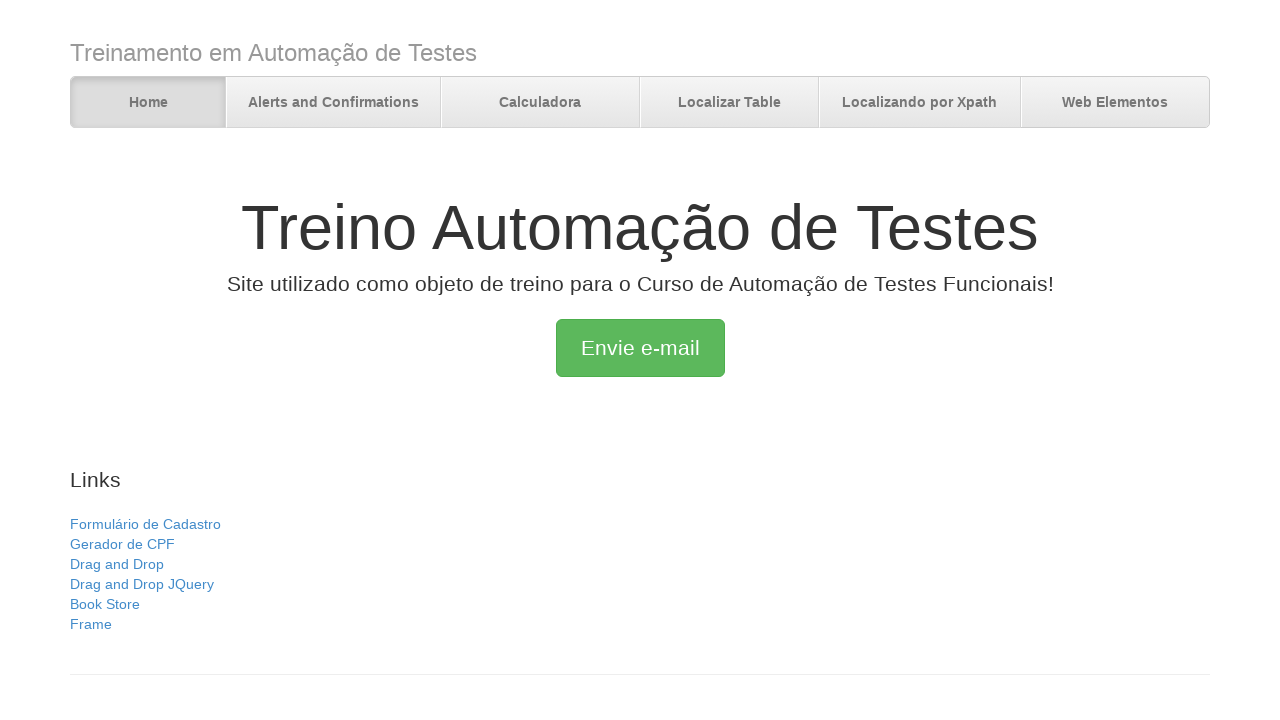

Navigated forward to calculator page using browser forward button
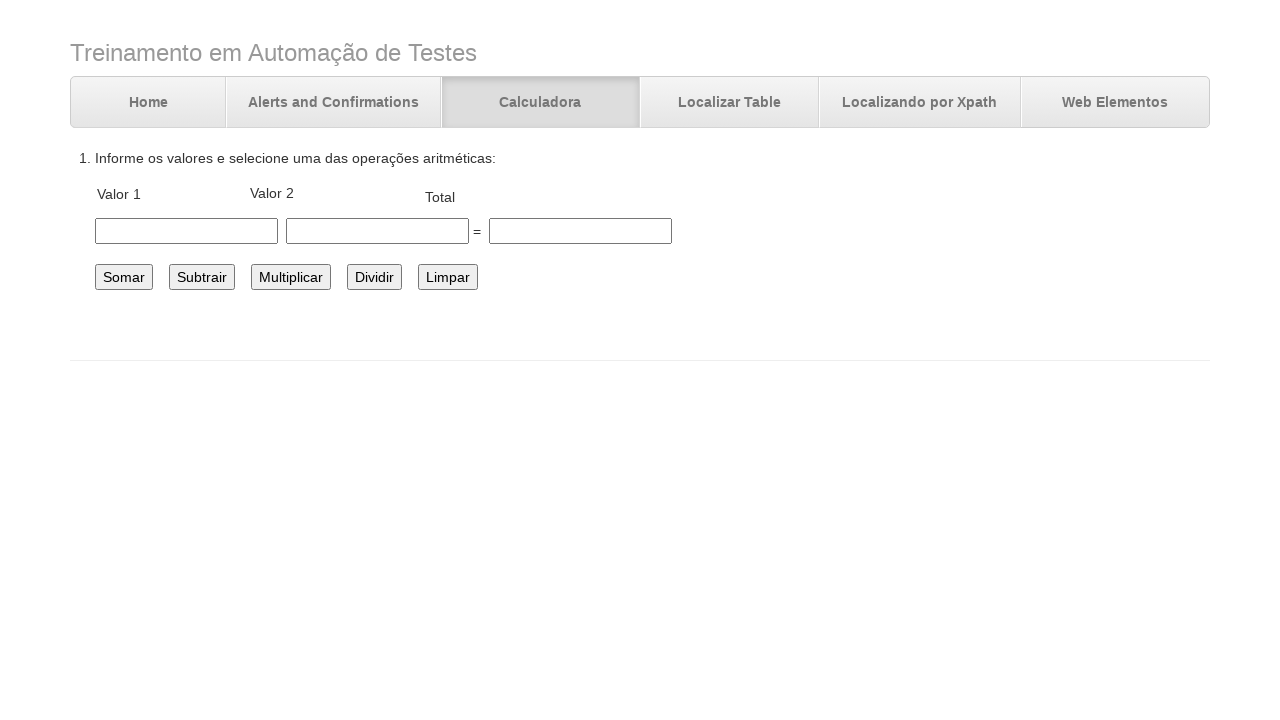

Calculator page loaded after forward navigation
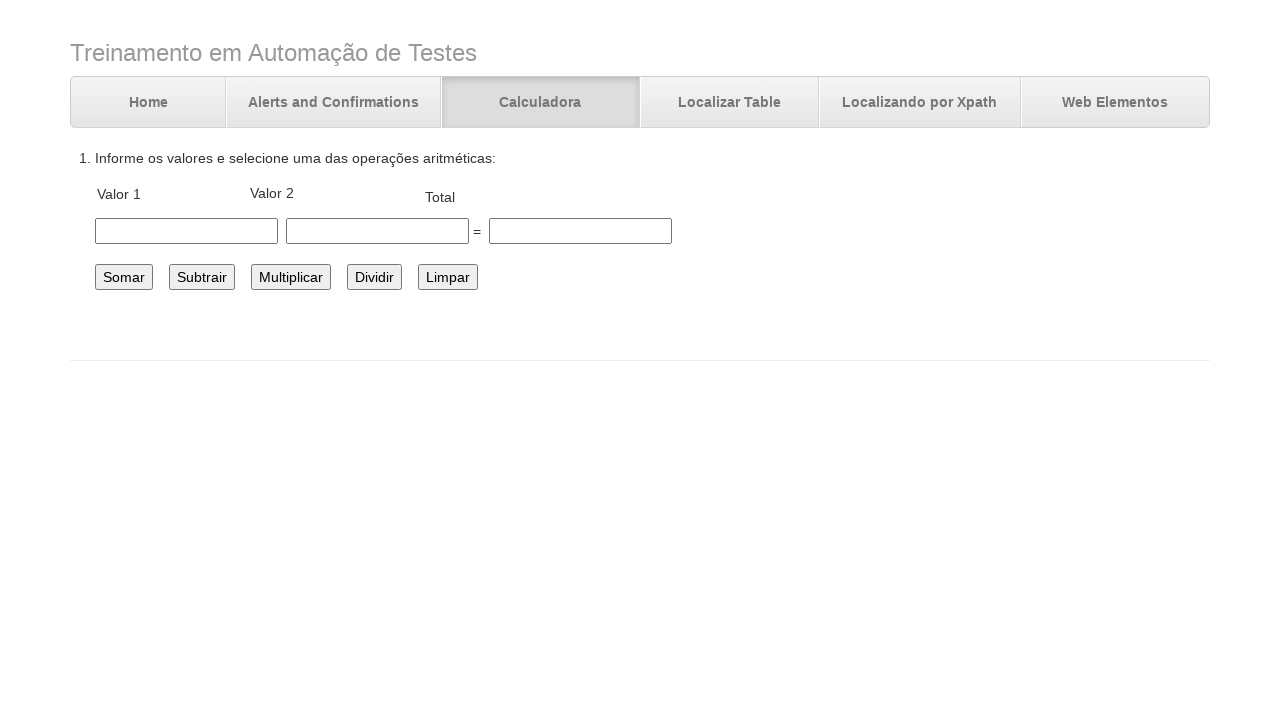

Verified forward navigation reached calculator page
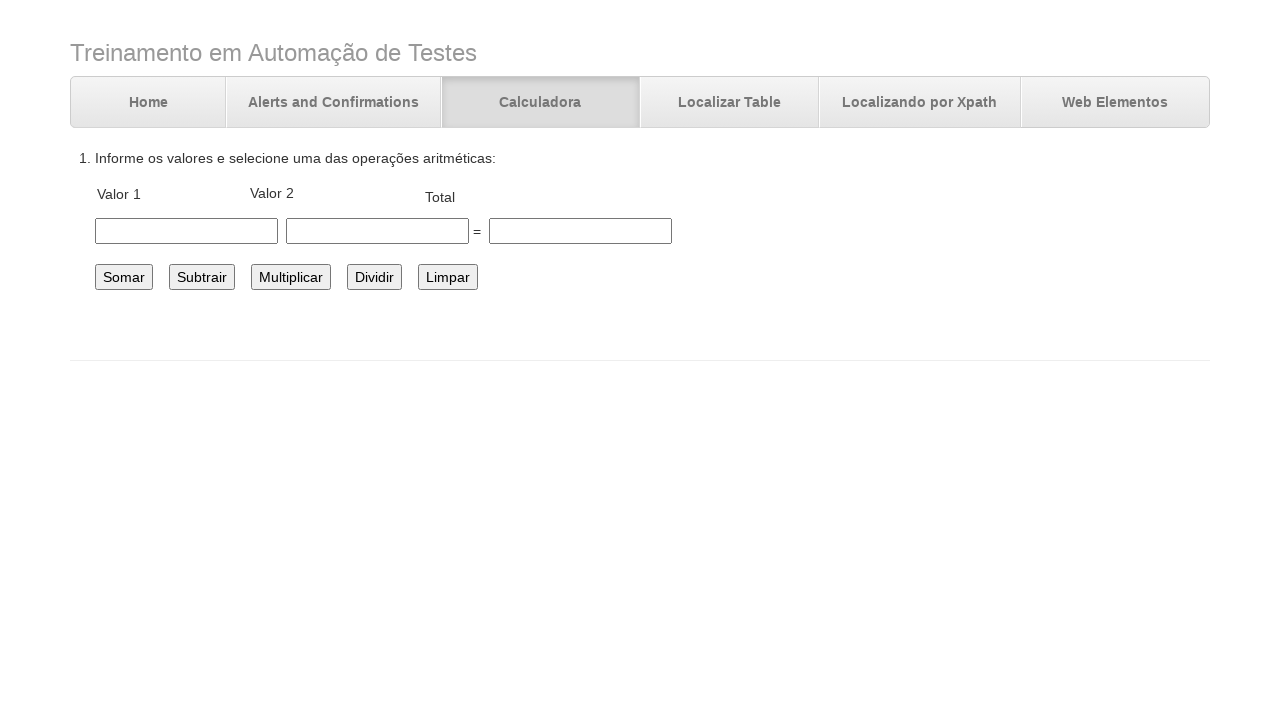

Navigated forward to tables page using browser forward button
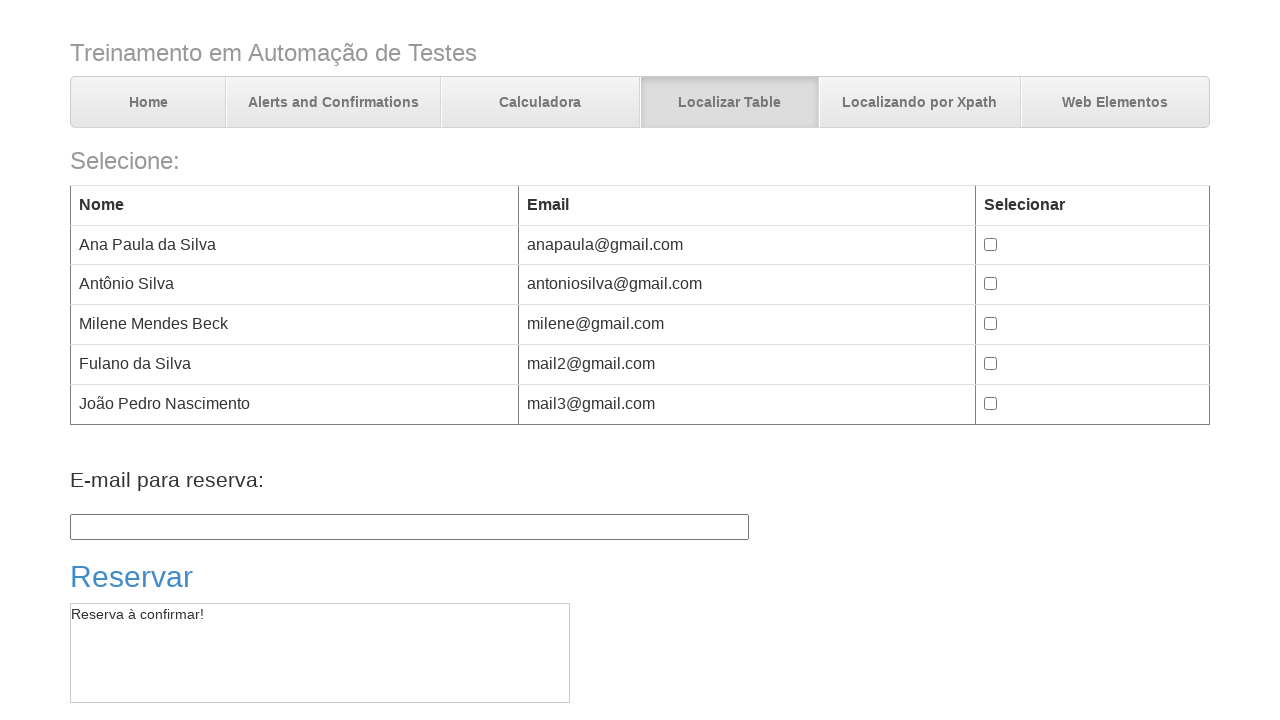

Tables page loaded after forward navigation
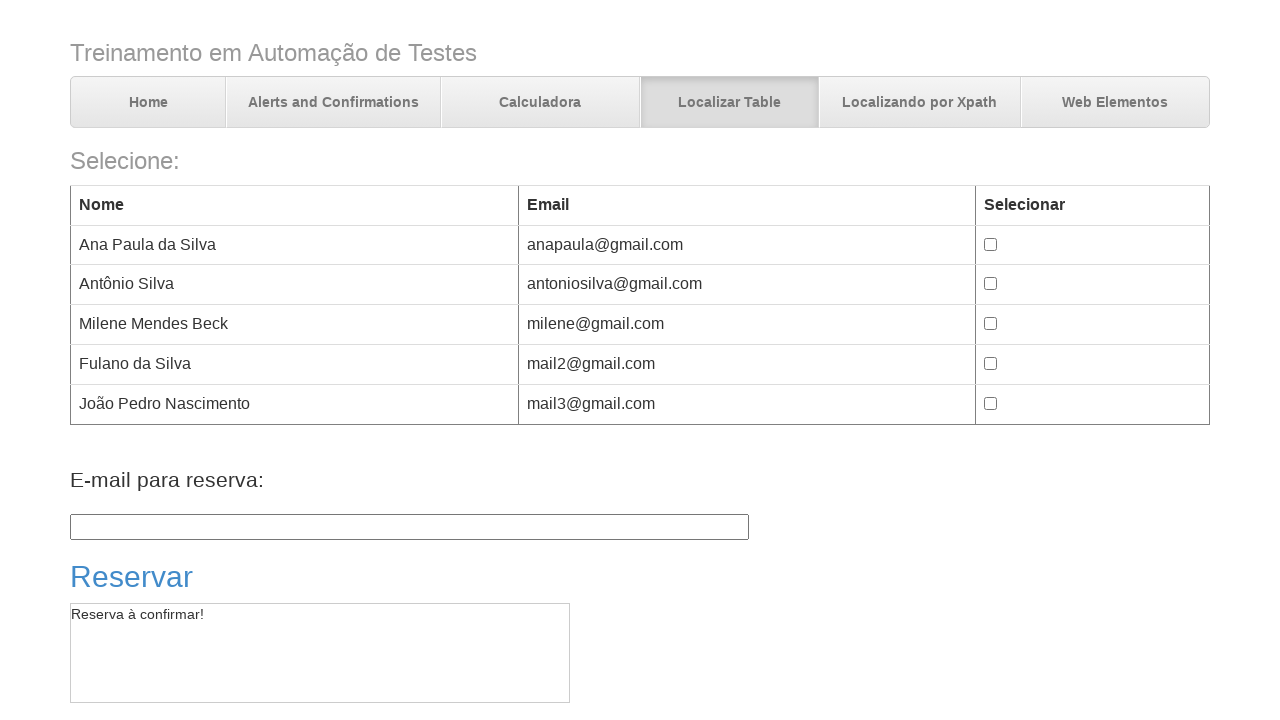

Verified forward navigation reached tables page
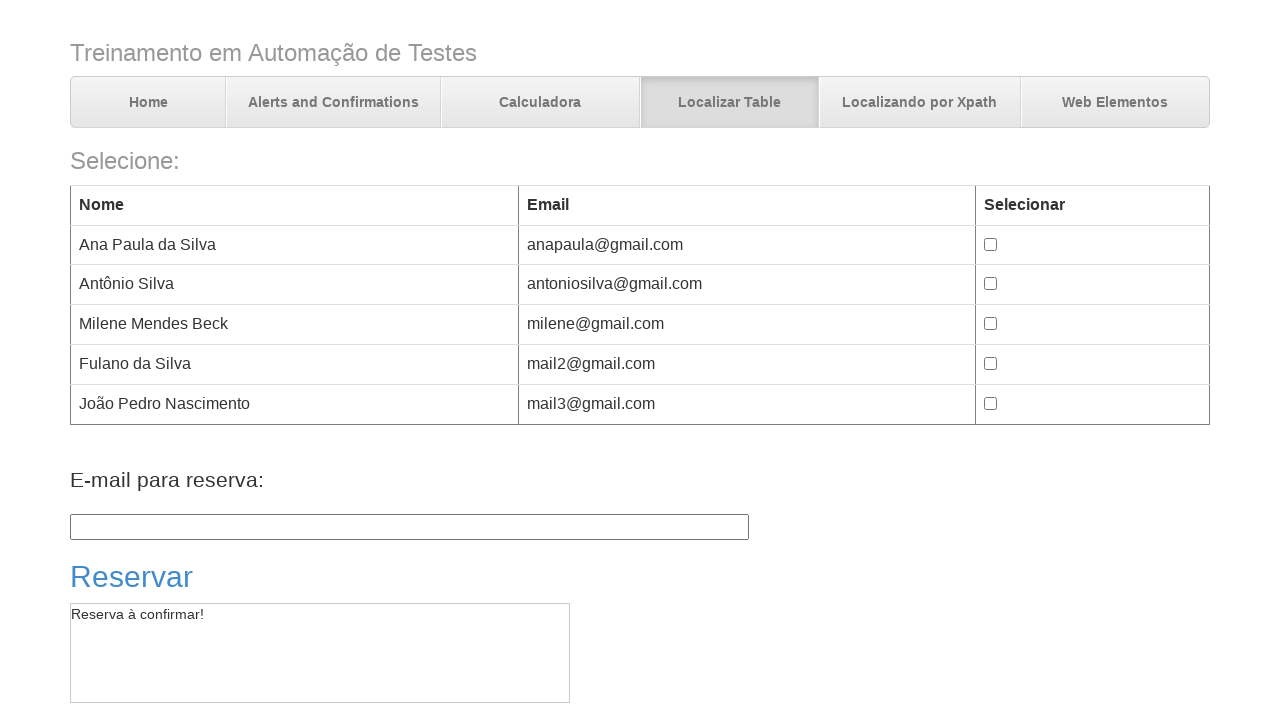

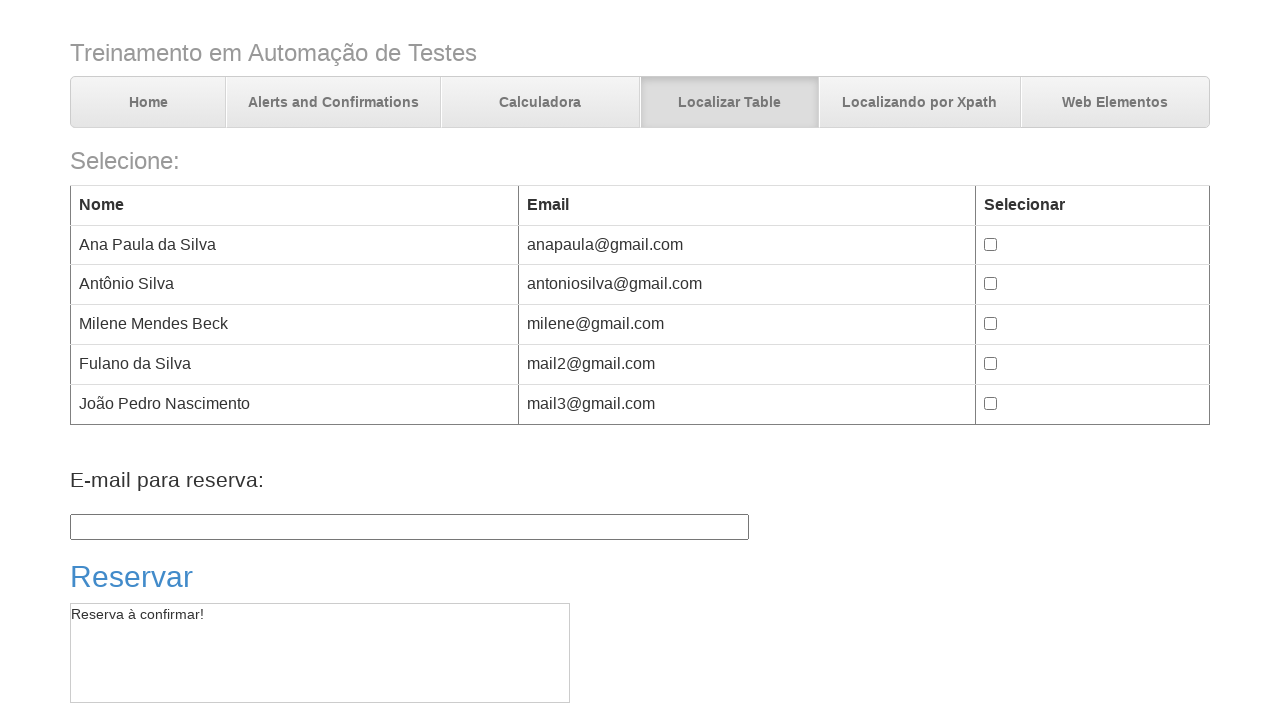